Navigates to an automation practice page and scrolls to the bottom of the page to ensure all content is loaded

Starting URL: https://rahulshettyacademy.com/AutomationPractice/

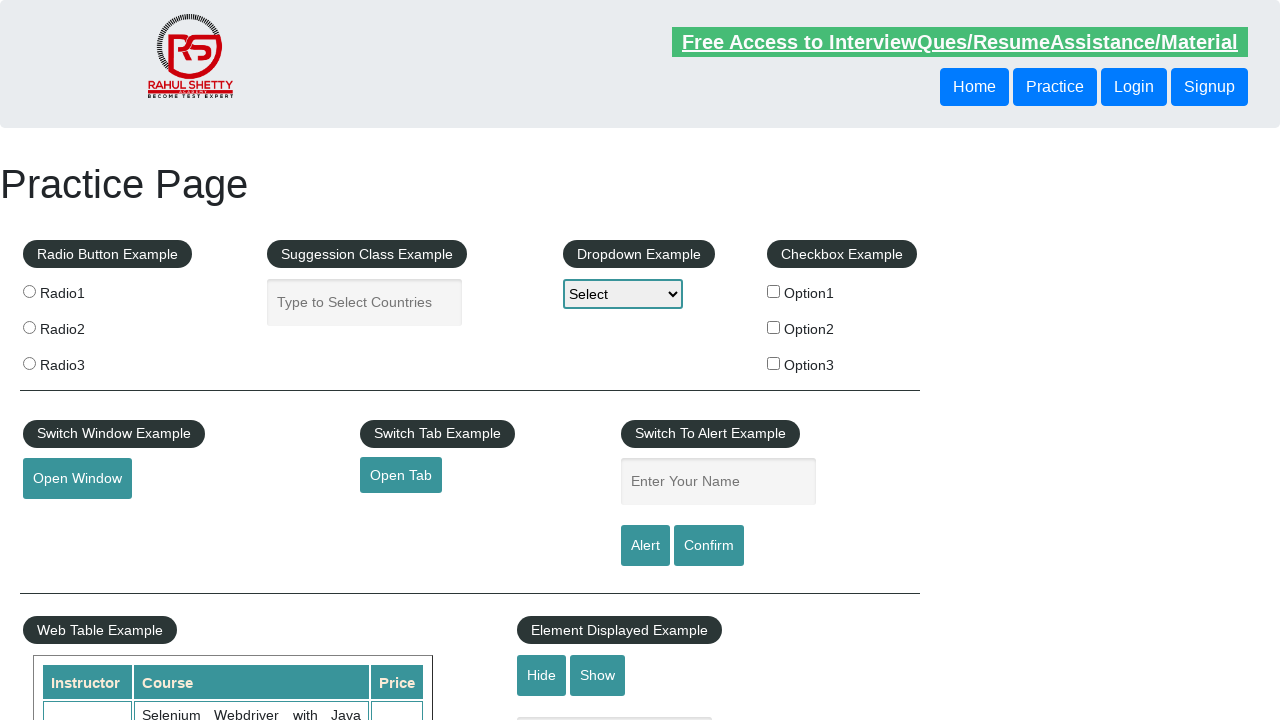

Navigated to automation practice page
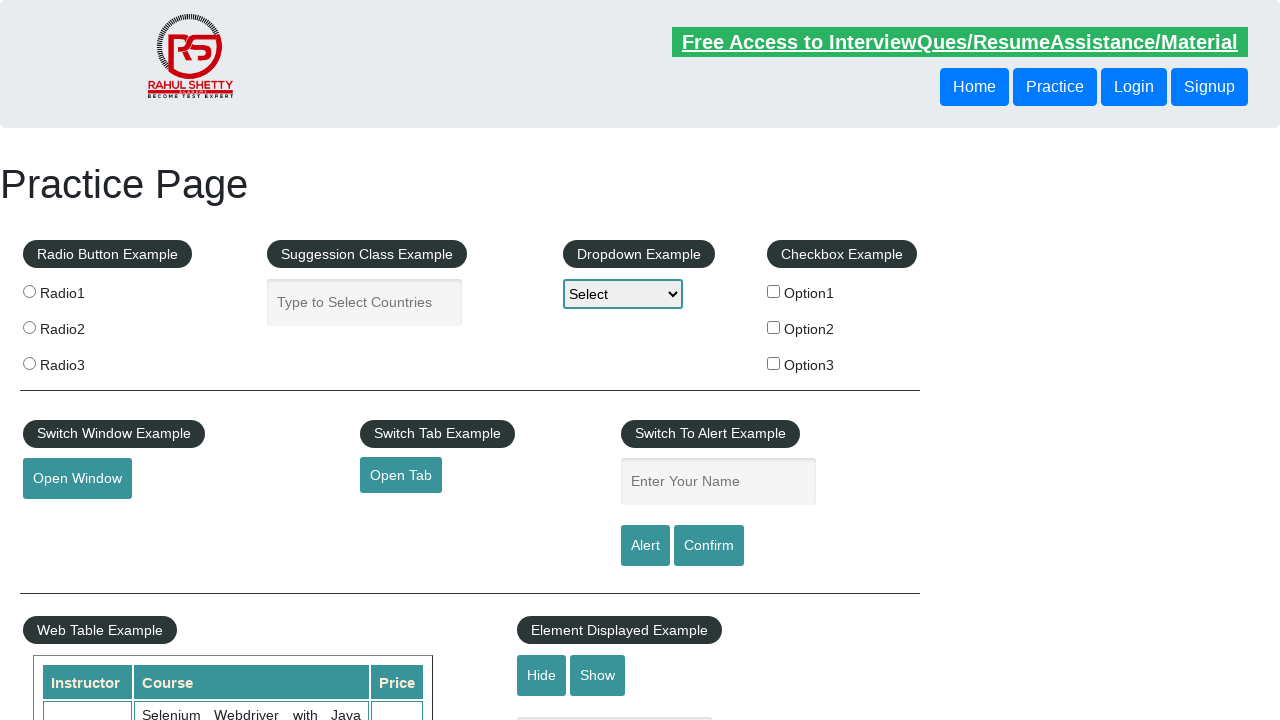

Scrolled to the bottom of the page
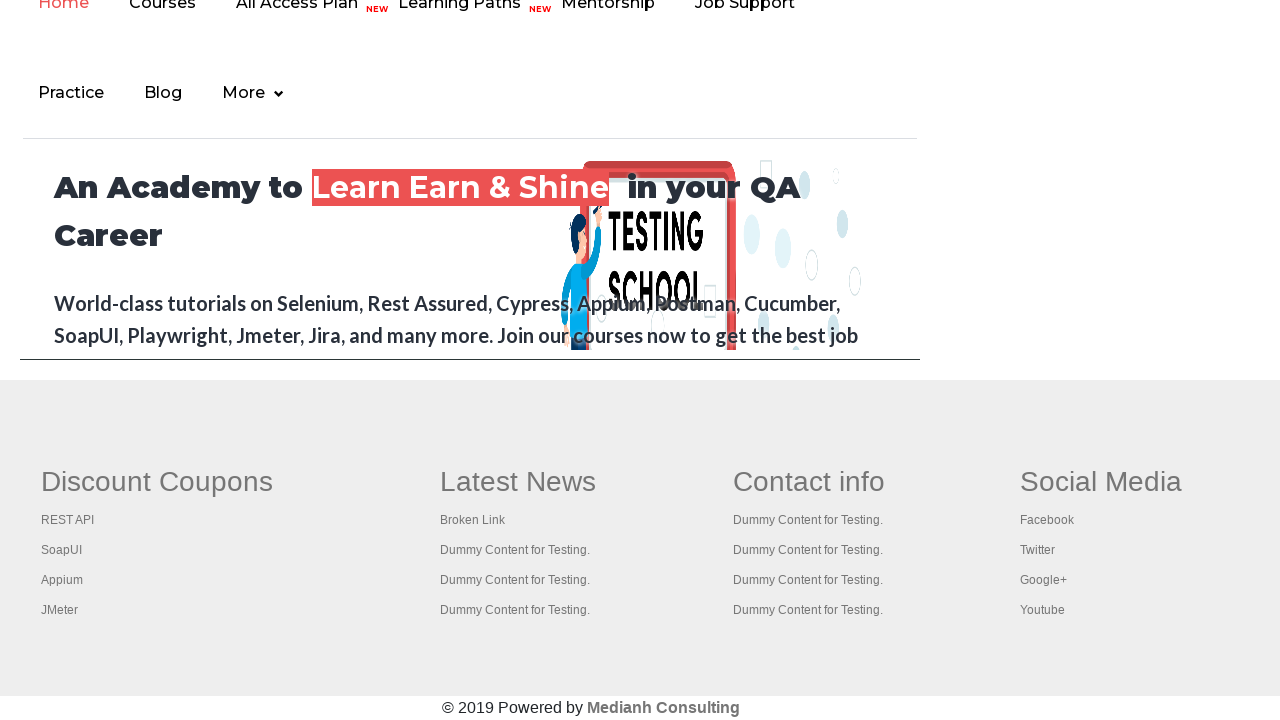

Waited 2 seconds for lazy-loaded content to load
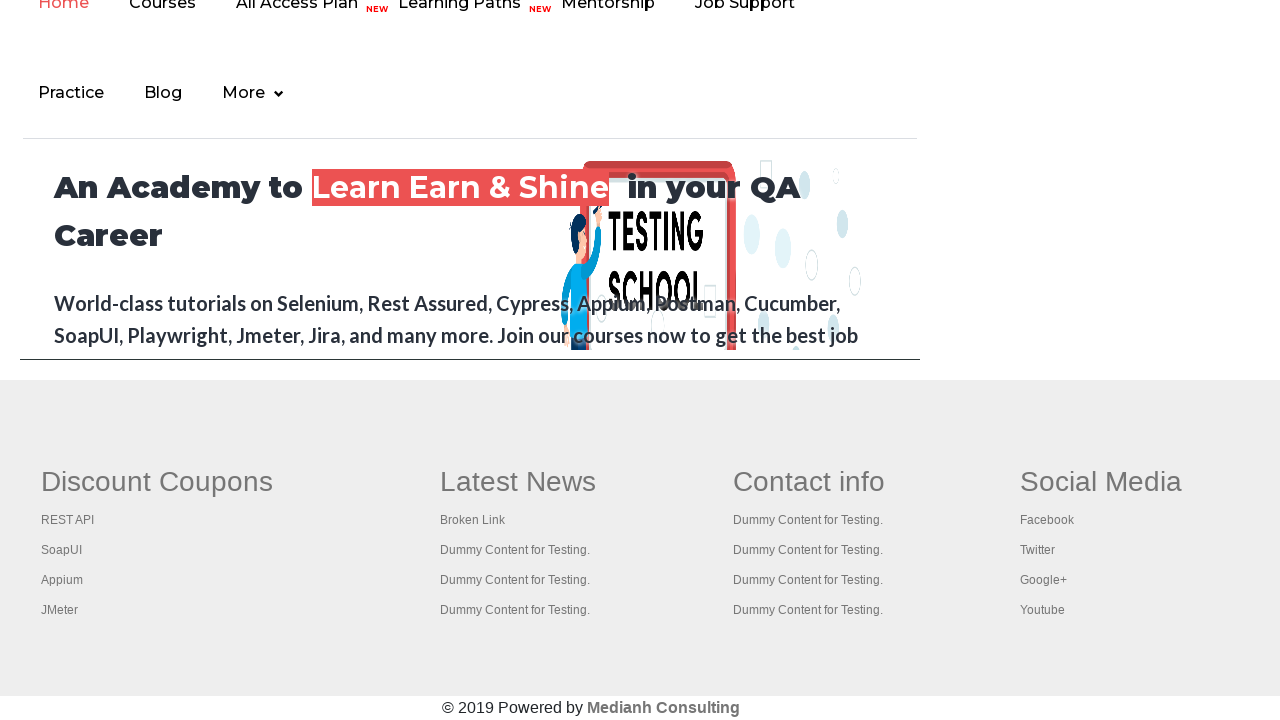

Verified page content is accessible by retrieving inner text
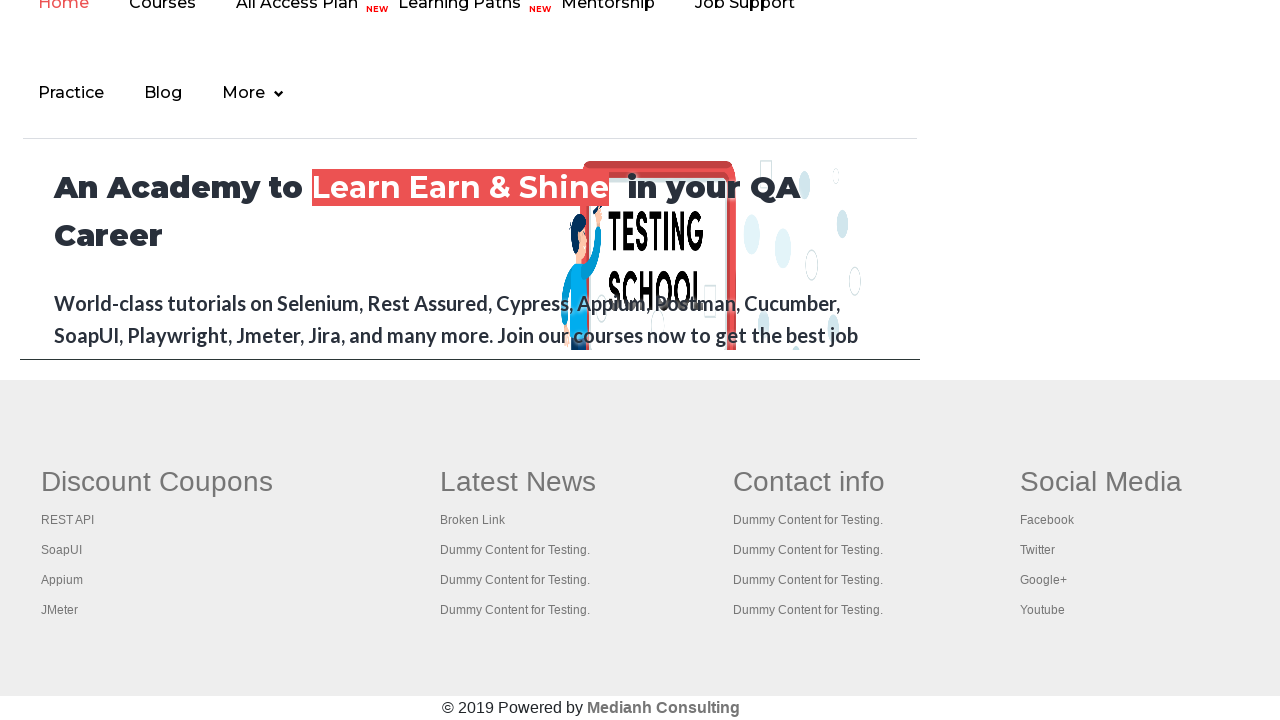

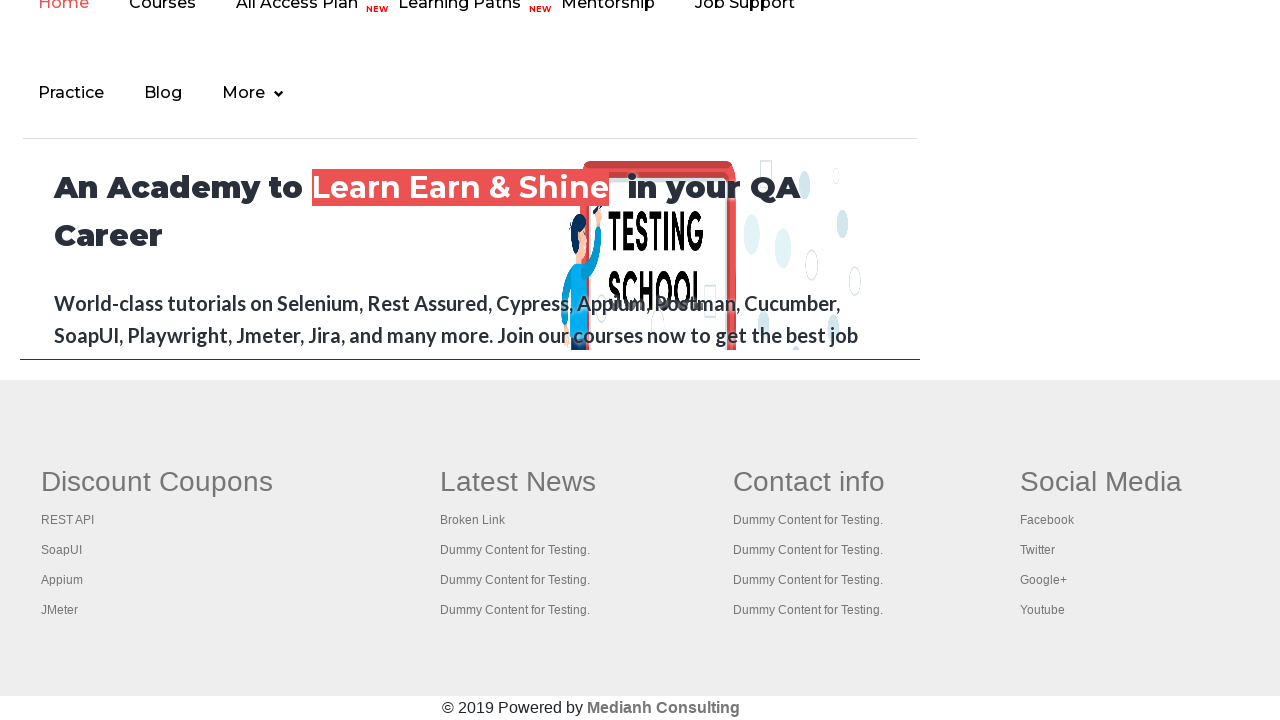